Tests element highlighting functionality by navigating to a page with a large table and visually highlighting a specific element by temporarily changing its border style to a red dashed line.

Starting URL: http://the-internet.herokuapp.com/large

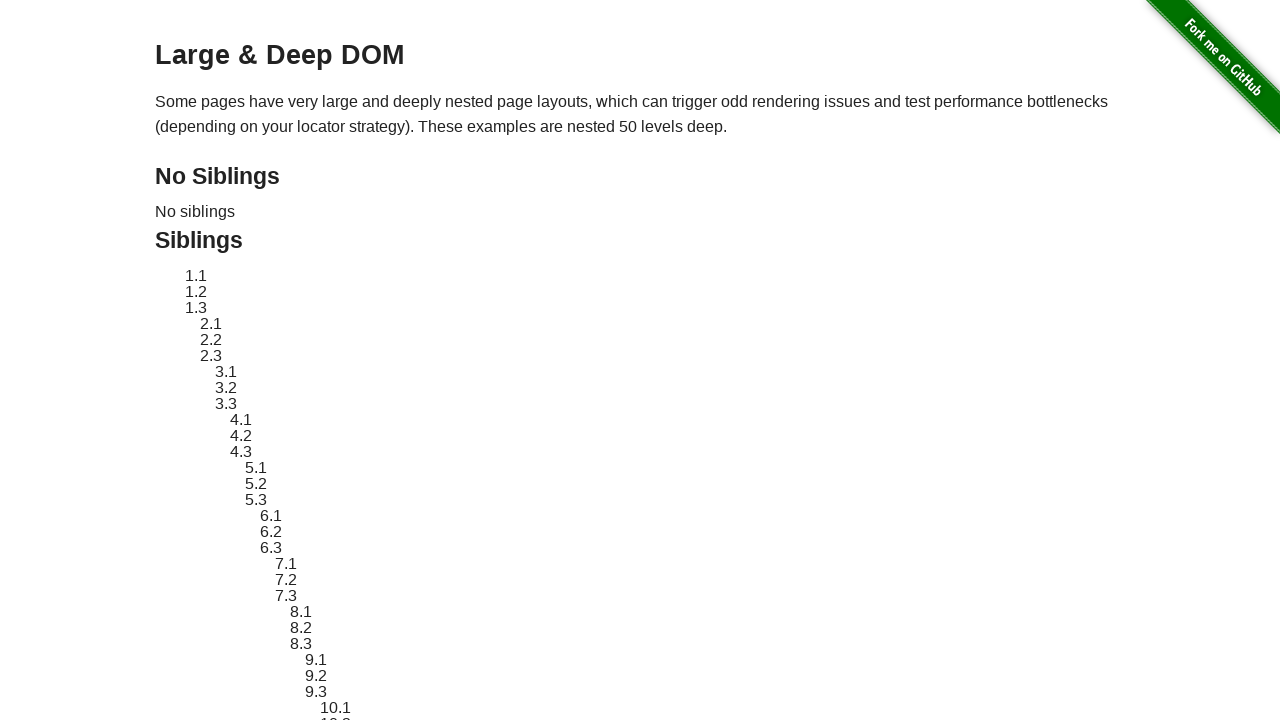

Waited for target element #sibling-2.3 to be present
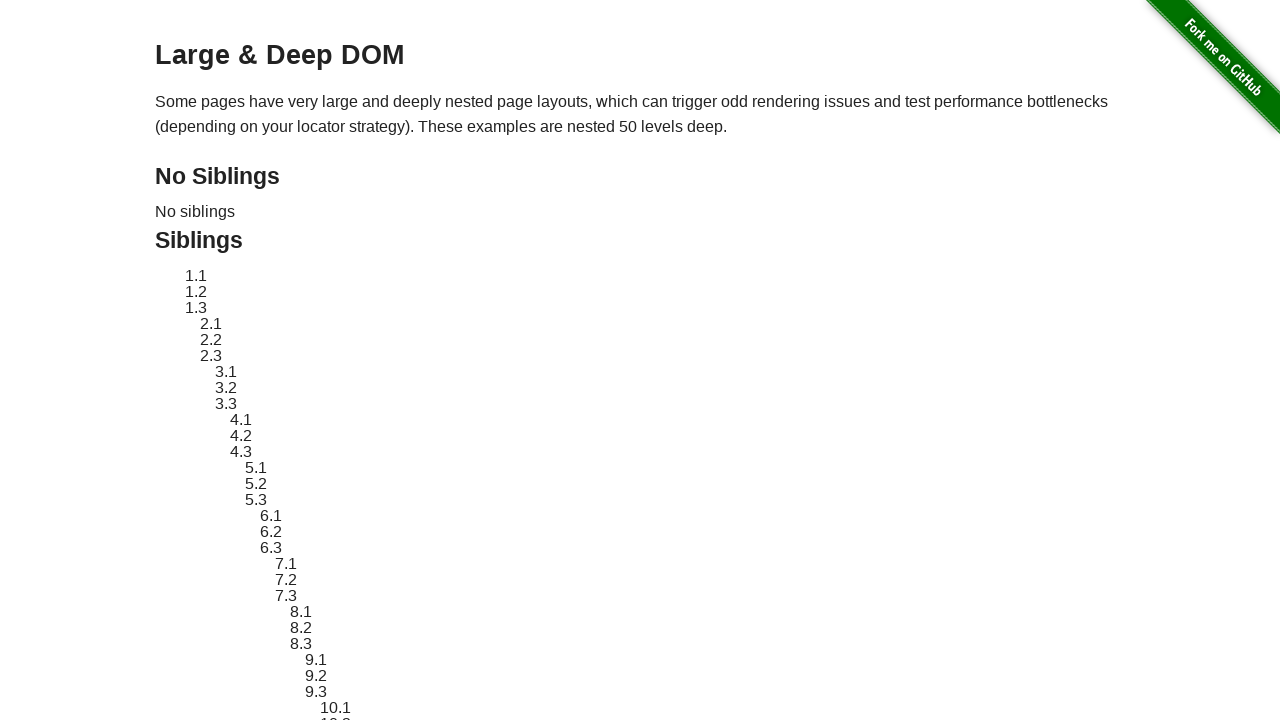

Located the target element #sibling-2.3
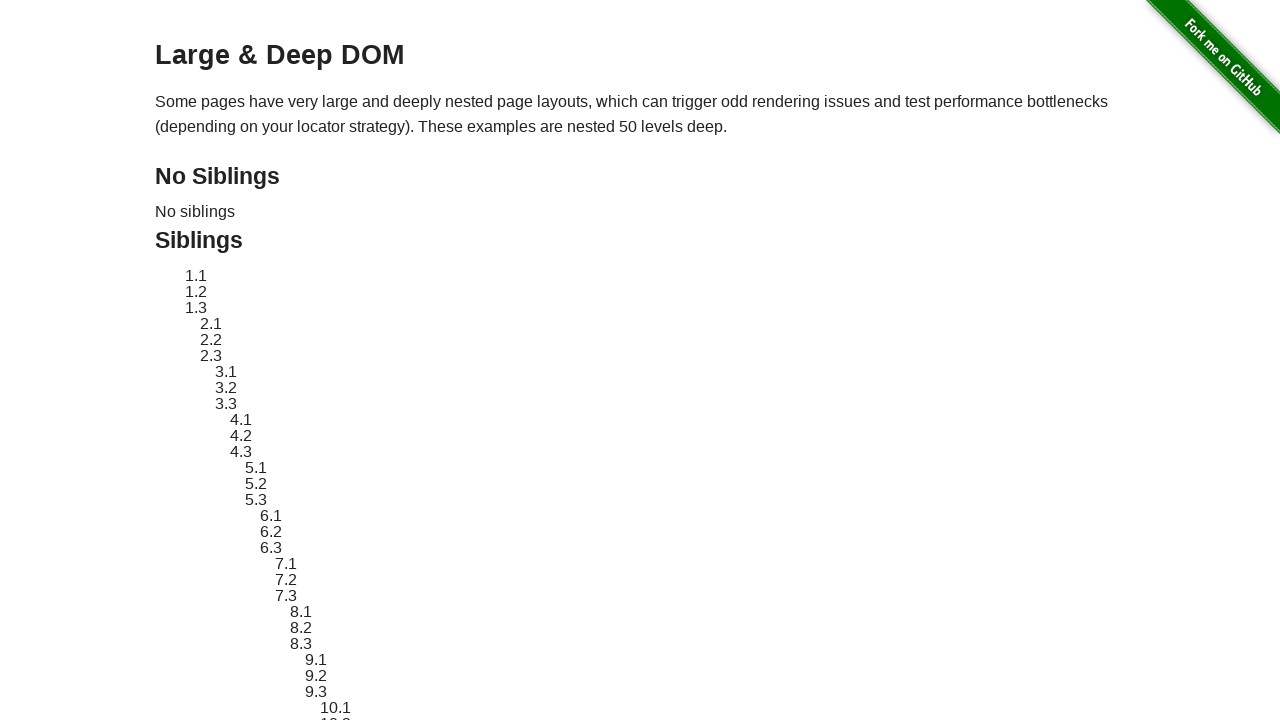

Retrieved original style attribute from target element
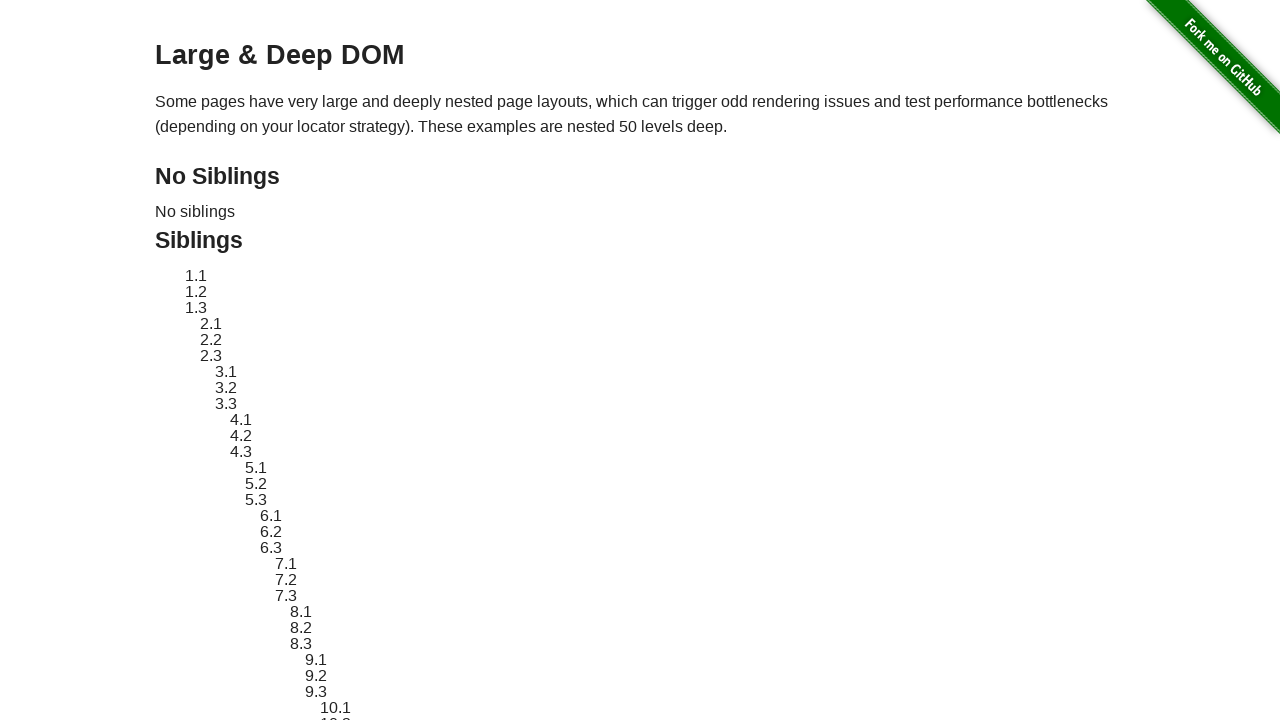

Applied red dashed border highlight style to target element
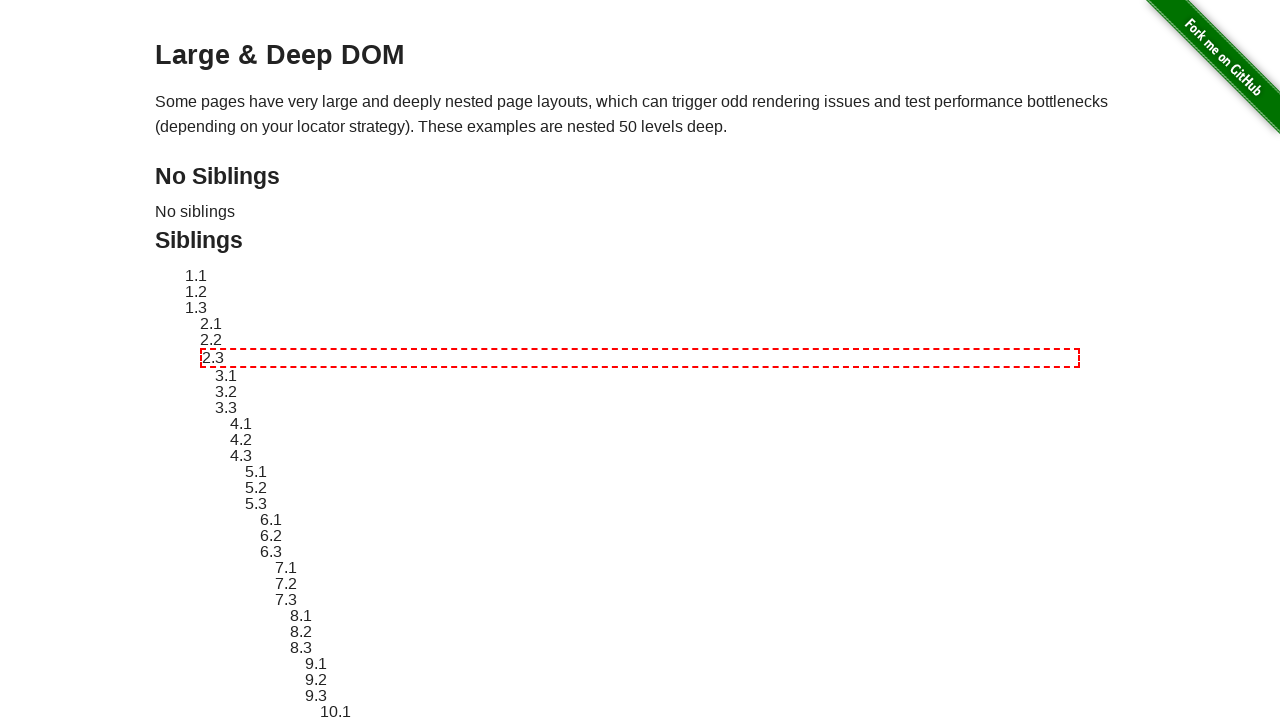

Waited 2 seconds to visually observe the highlight effect
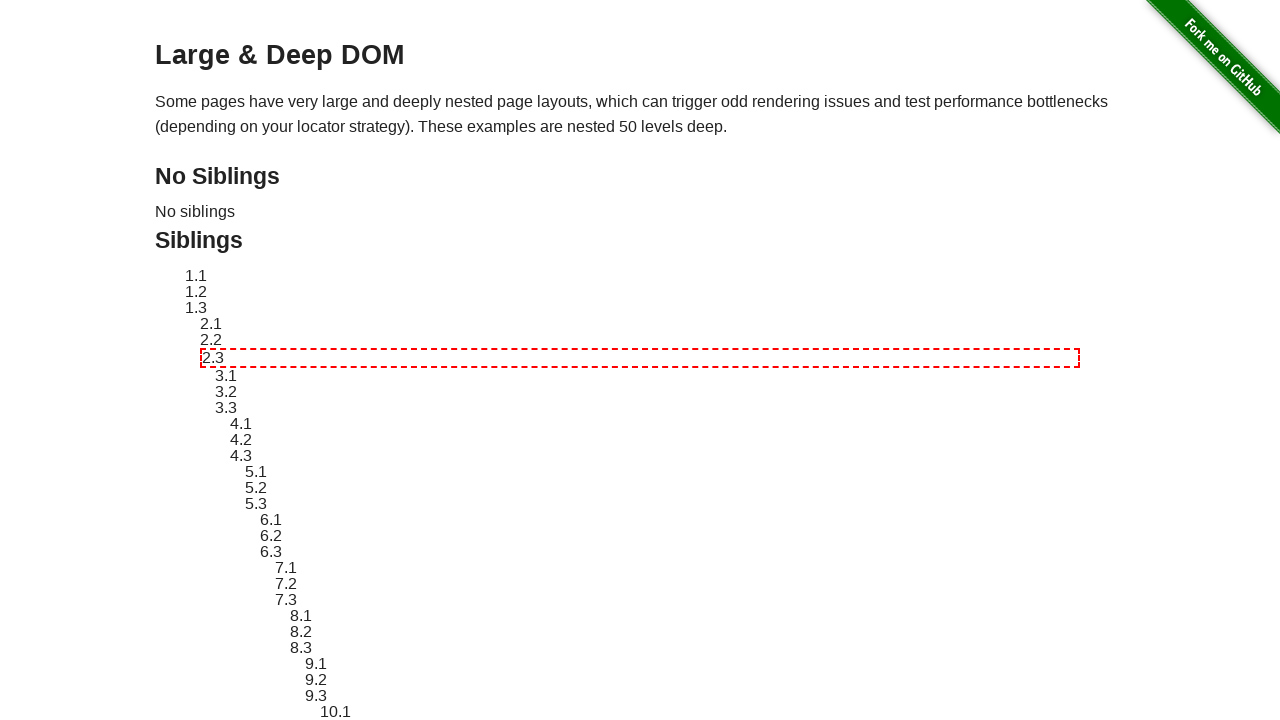

Reverted target element style to original state
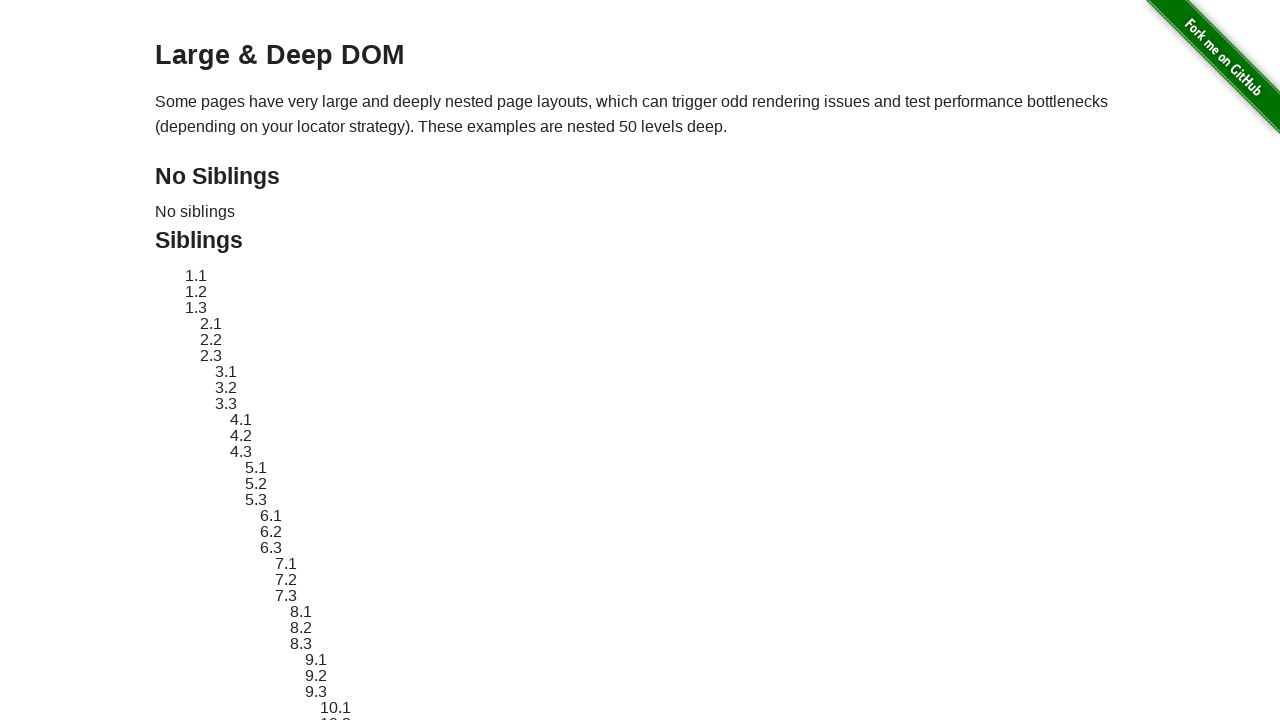

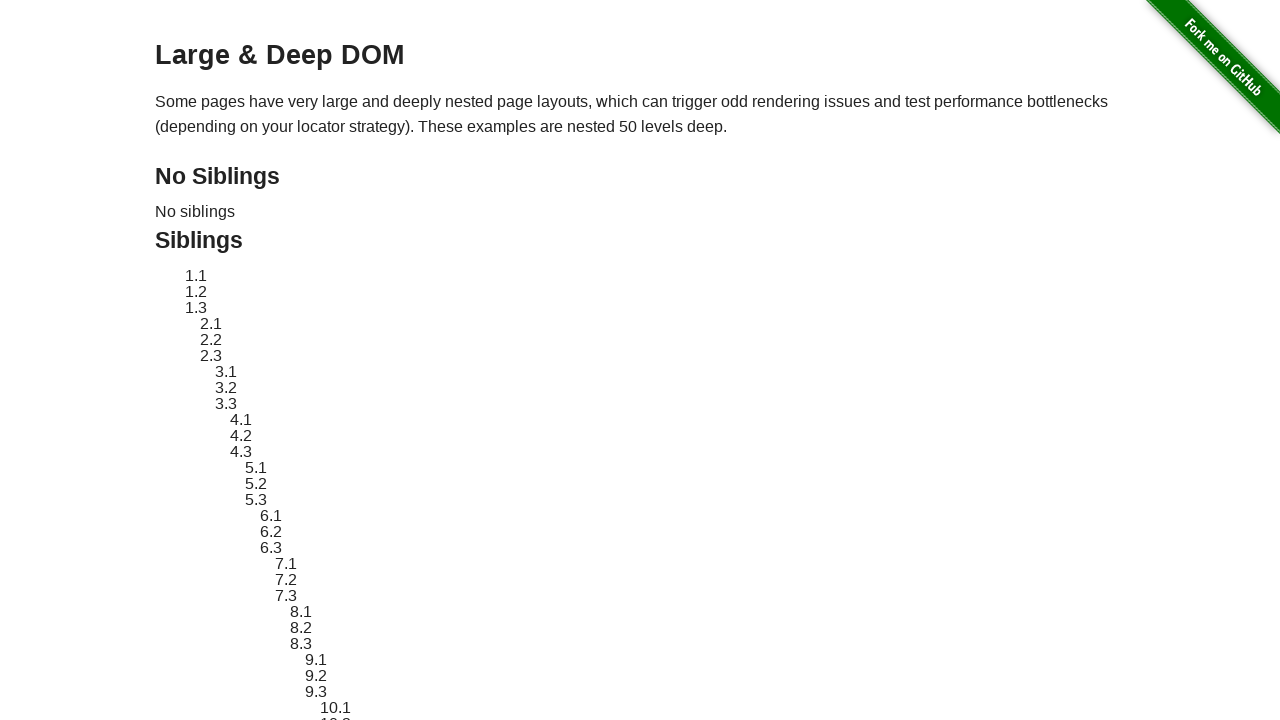